Tests keyboard key presses by sending SPACE key to an element and TAB key using ActionChains, then verifying the displayed result text shows the correct key was pressed.

Starting URL: http://the-internet.herokuapp.com/key_presses

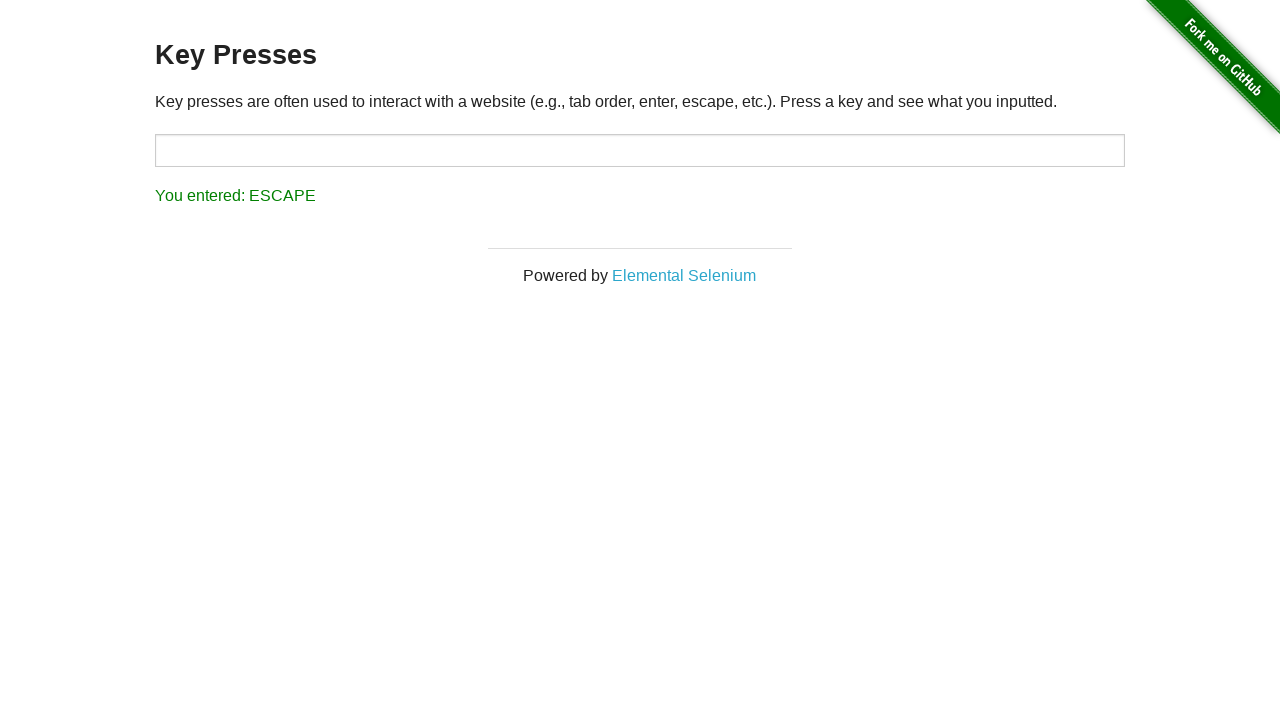

Sent SPACE key to the example element on .example
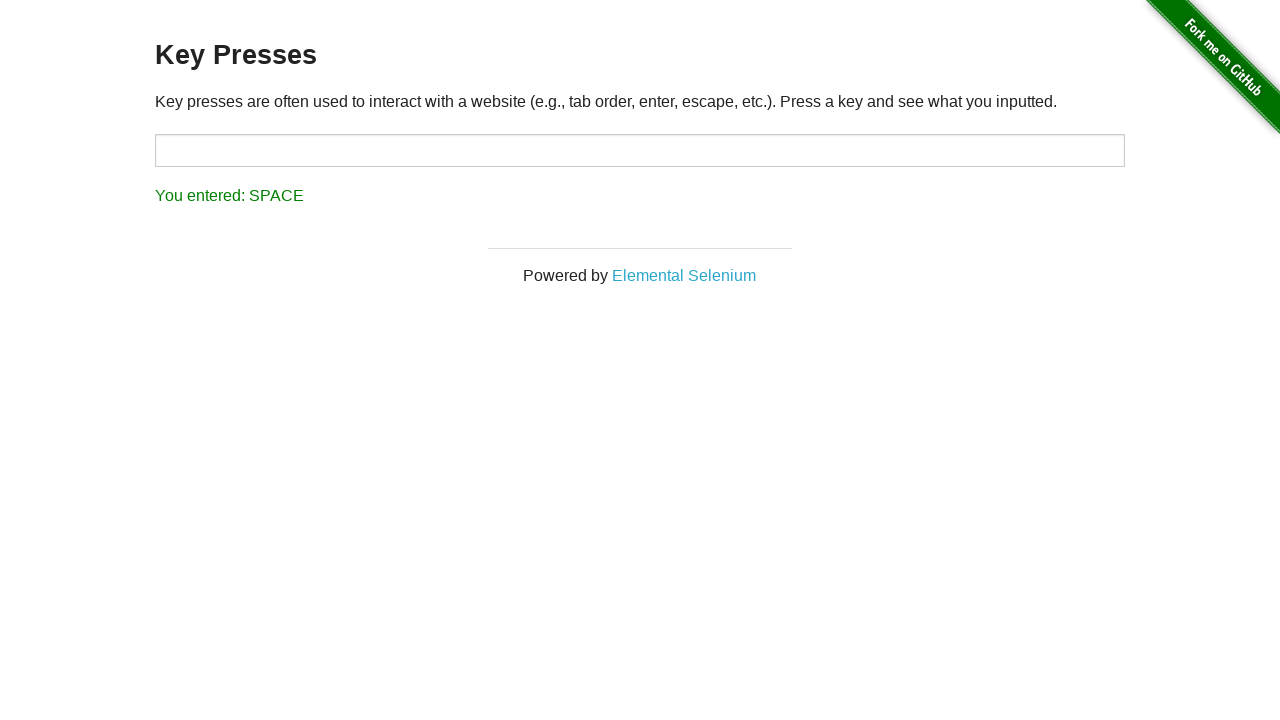

Result element loaded after SPACE key press
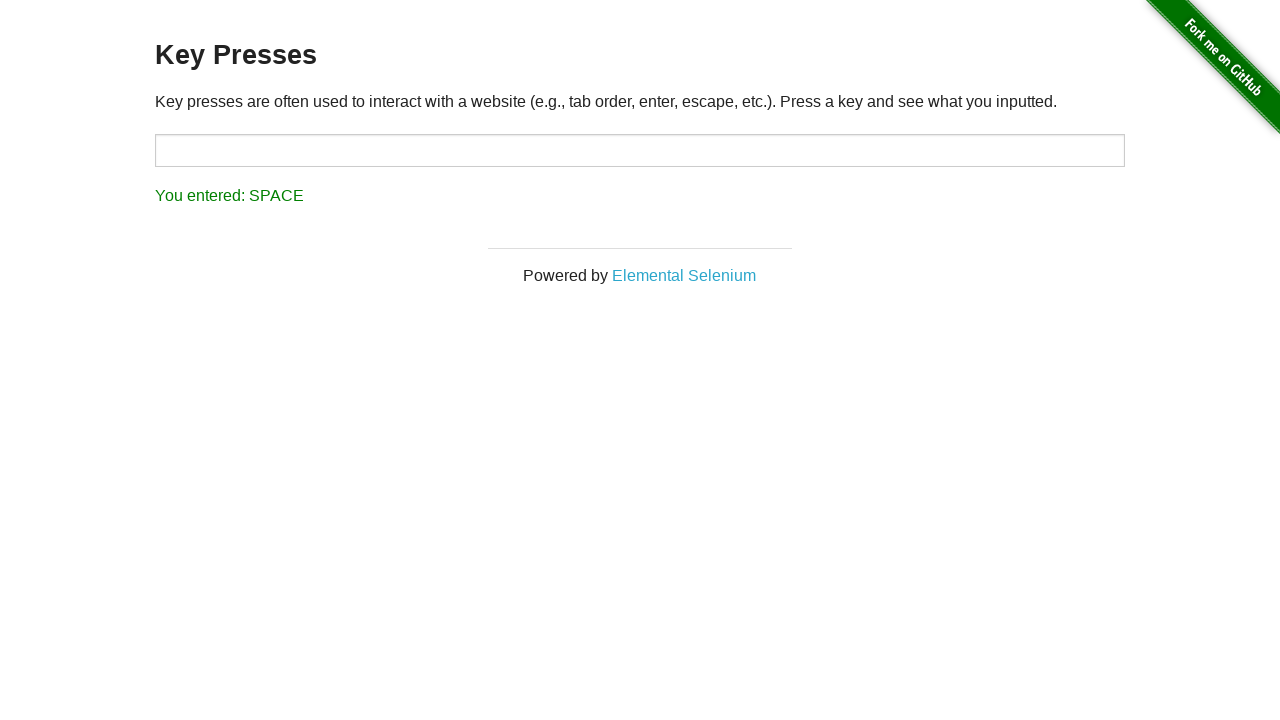

Verified result text shows SPACE was entered
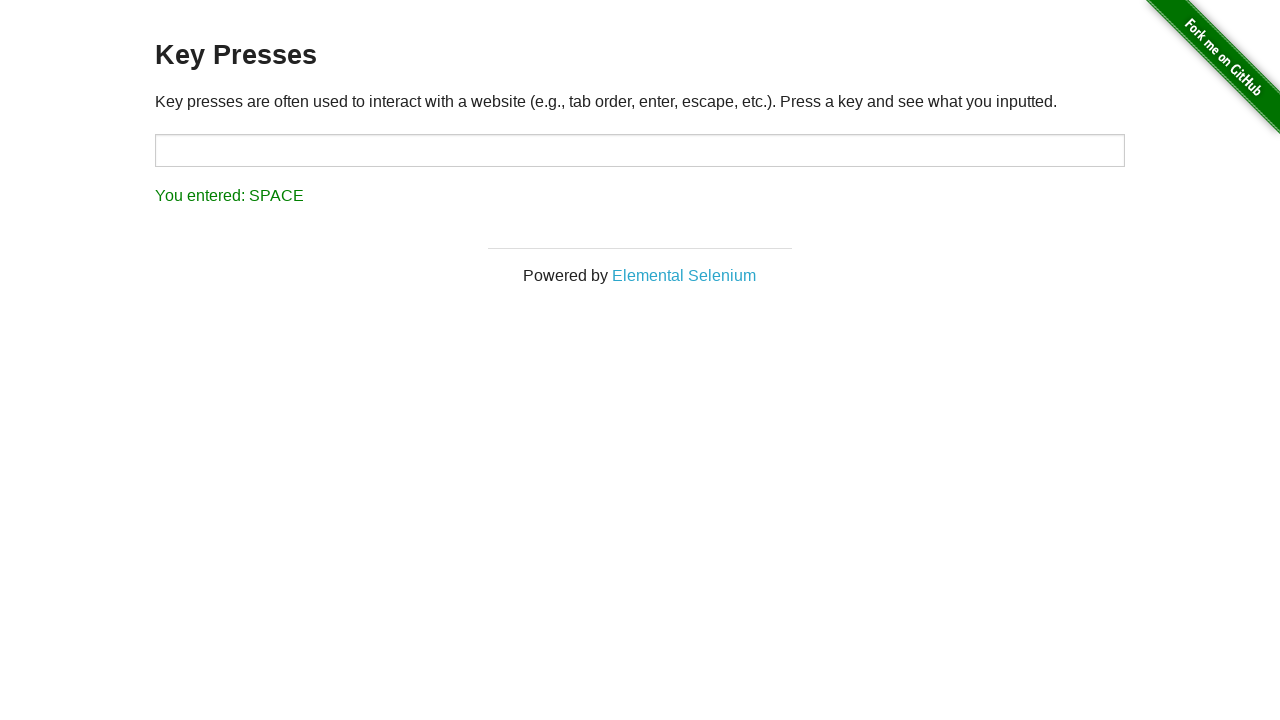

Sent TAB key to the currently focused element
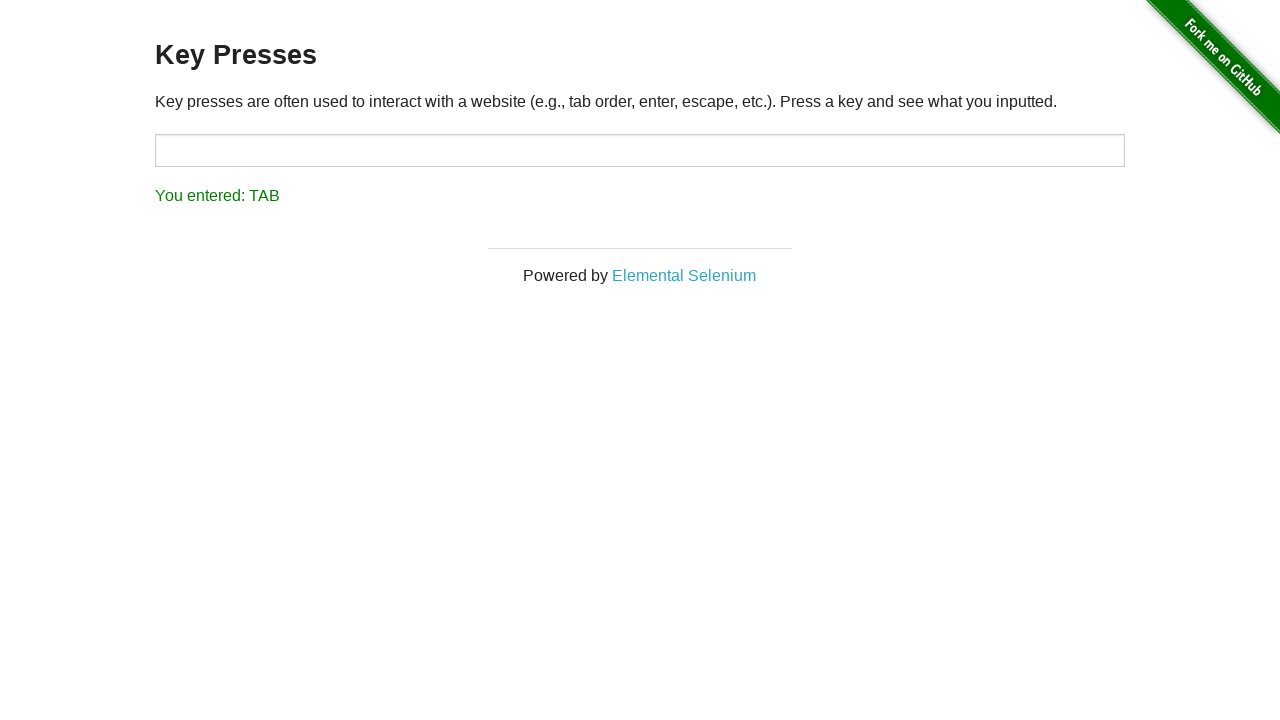

Verified result text shows TAB was entered
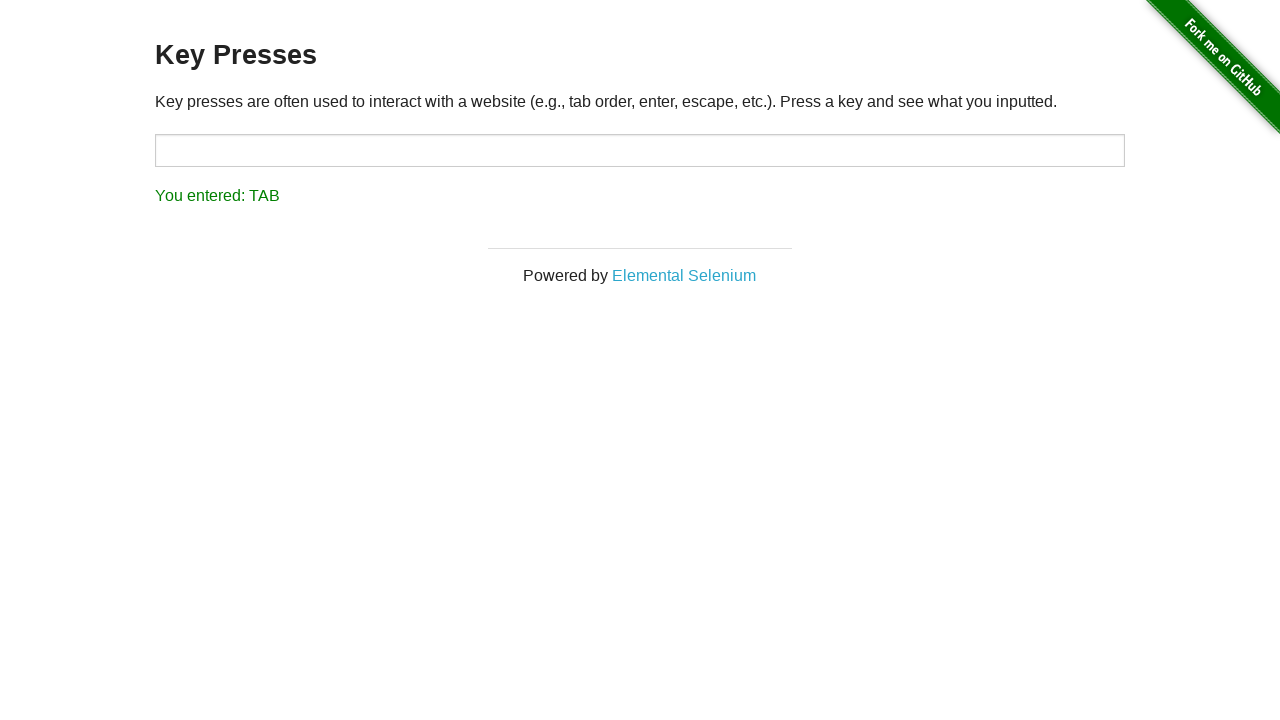

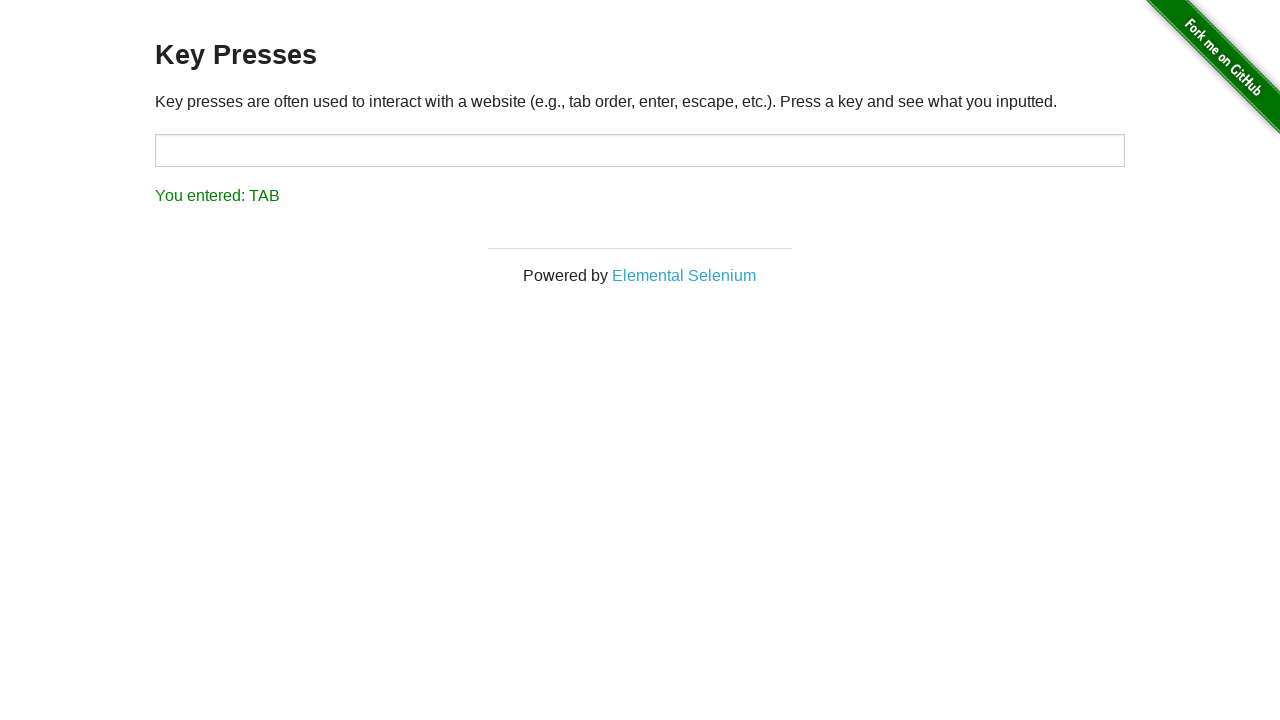